Tests right-click functionality on a context menu demo page by performing a right-click action on a button element to trigger the context menu.

Starting URL: https://swisnl.github.io/jQuery-contextMenu/demo.html

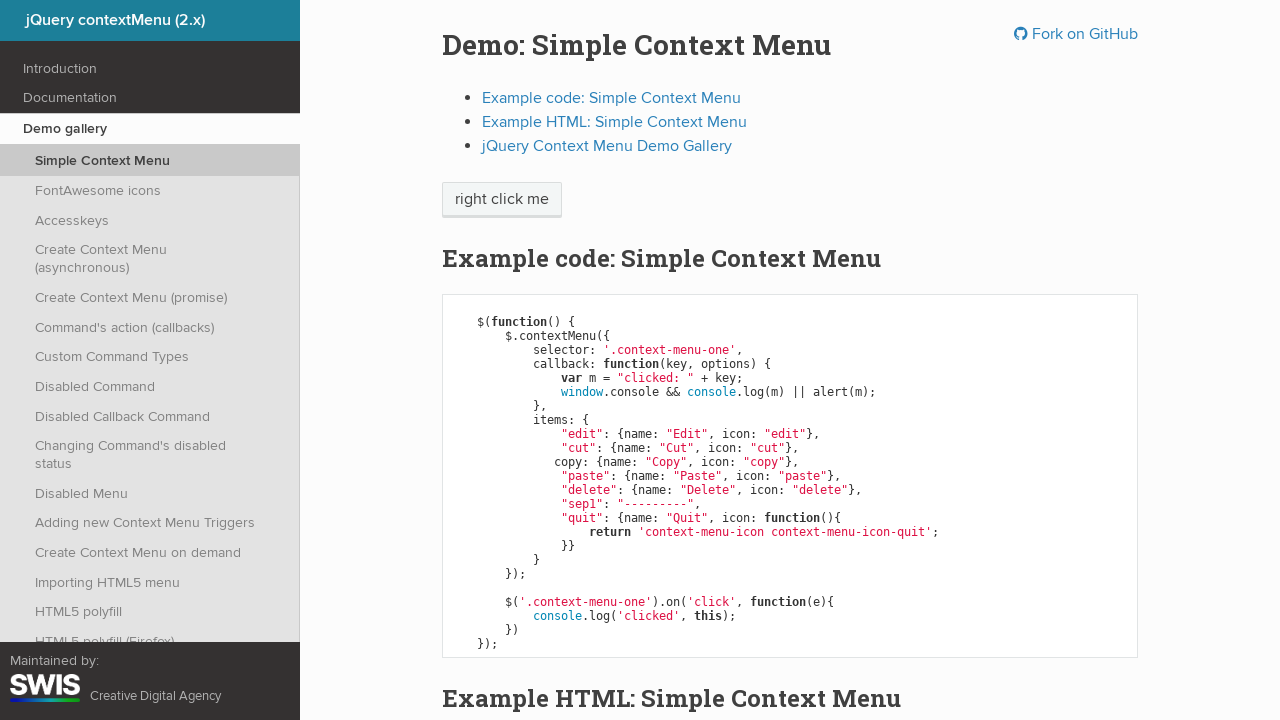

Located the context menu button element
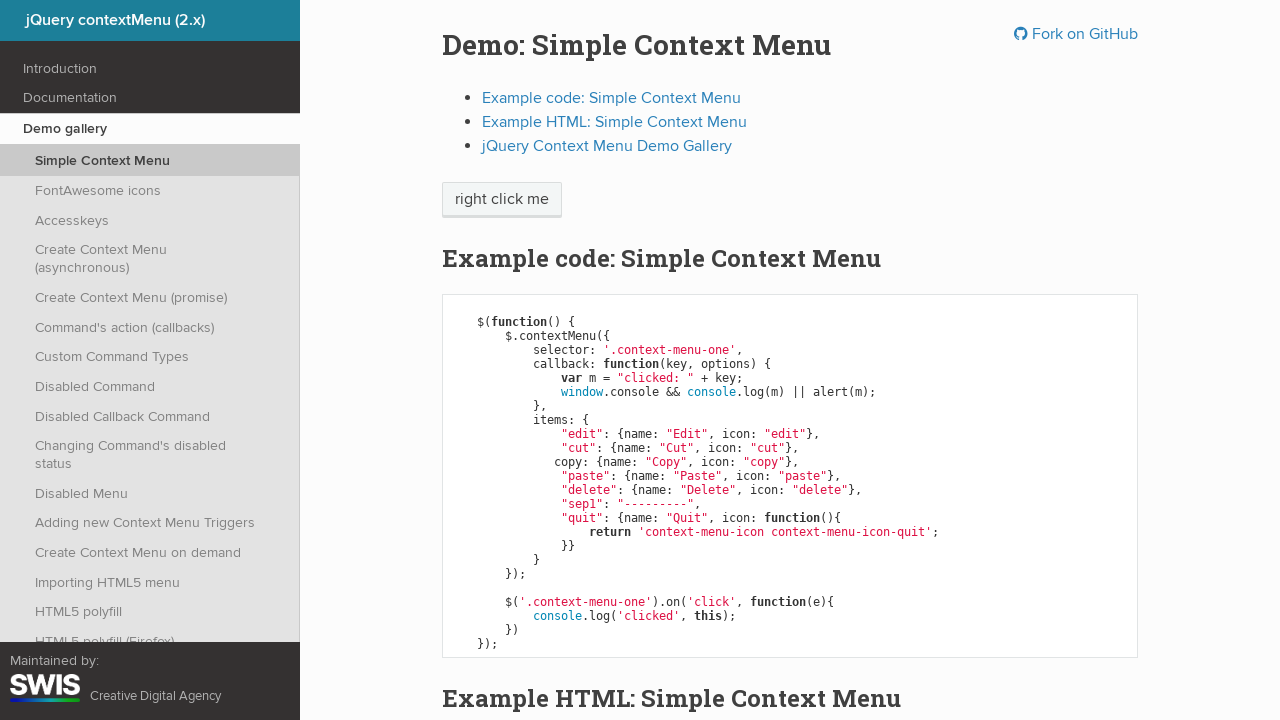

Right-clicked on the context menu button to trigger context menu at (502, 200) on xpath=//span[@class='context-menu-one btn btn-neutral']
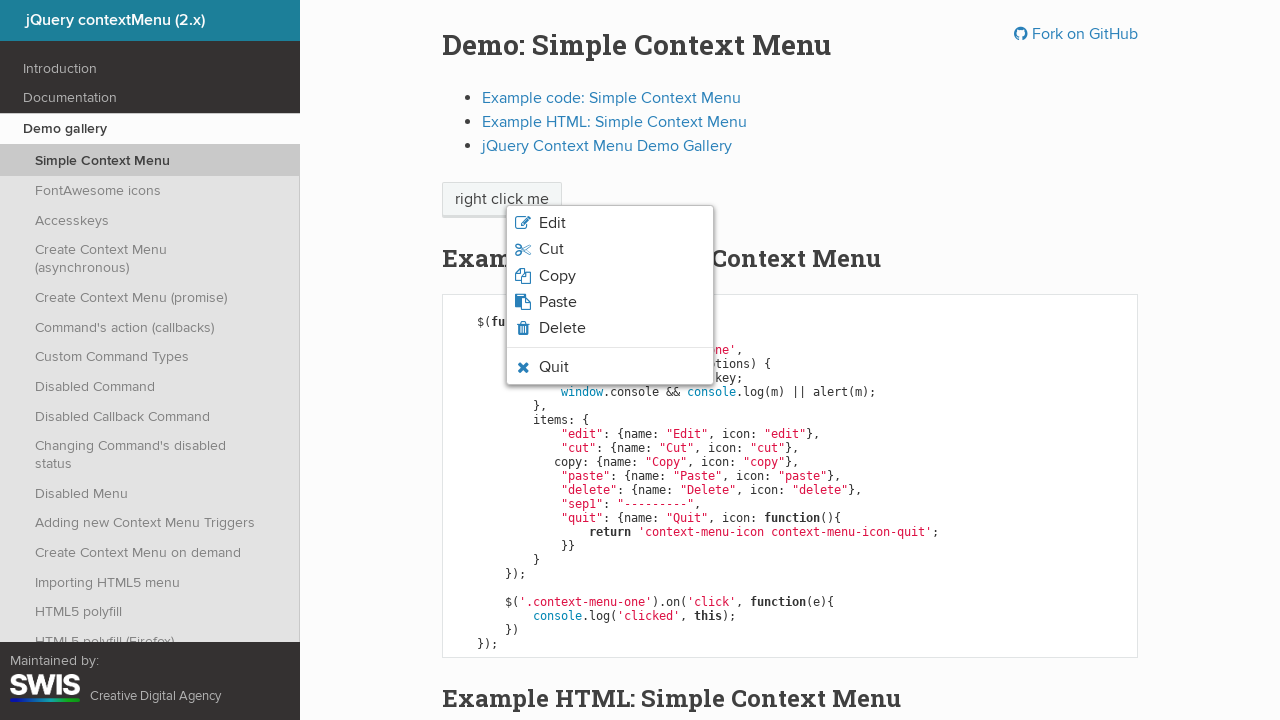

Context menu appeared and loaded
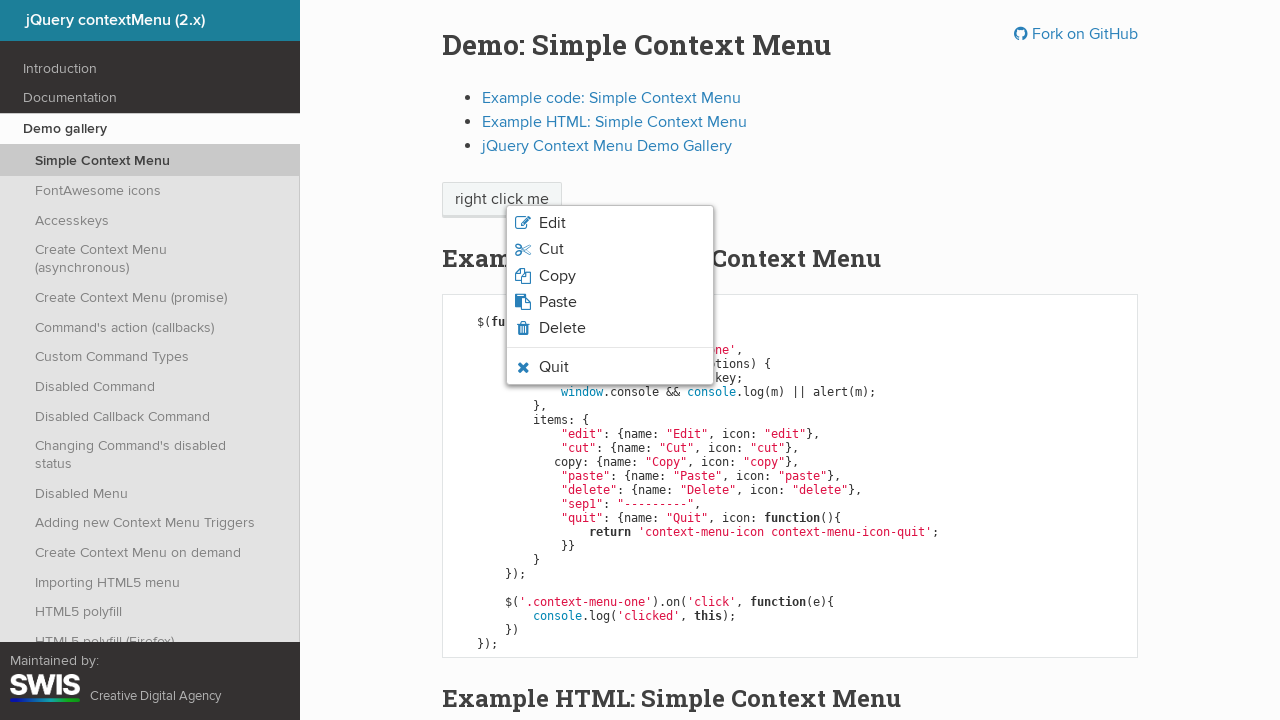

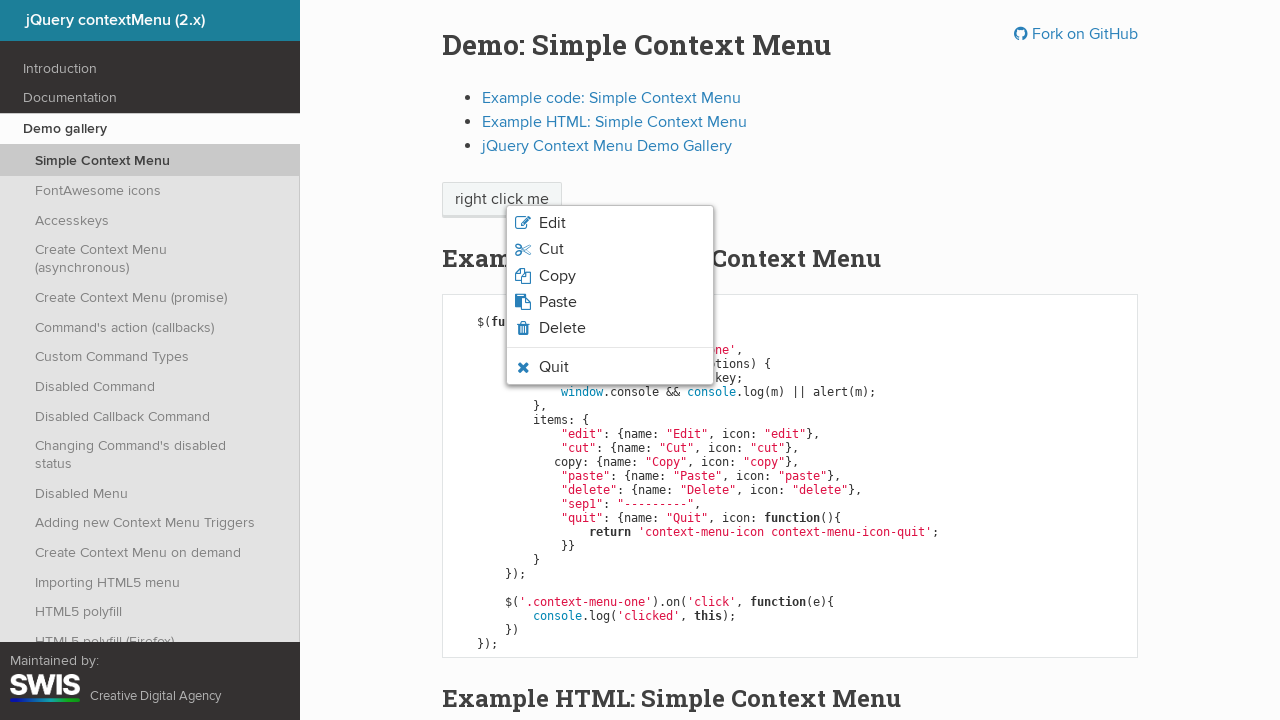